Tests various alert handling scenarios including simple alerts, confirmation alerts, and prompt alerts on the Leafground practice website

Starting URL: https://www.leafground.com/alert.xhtml

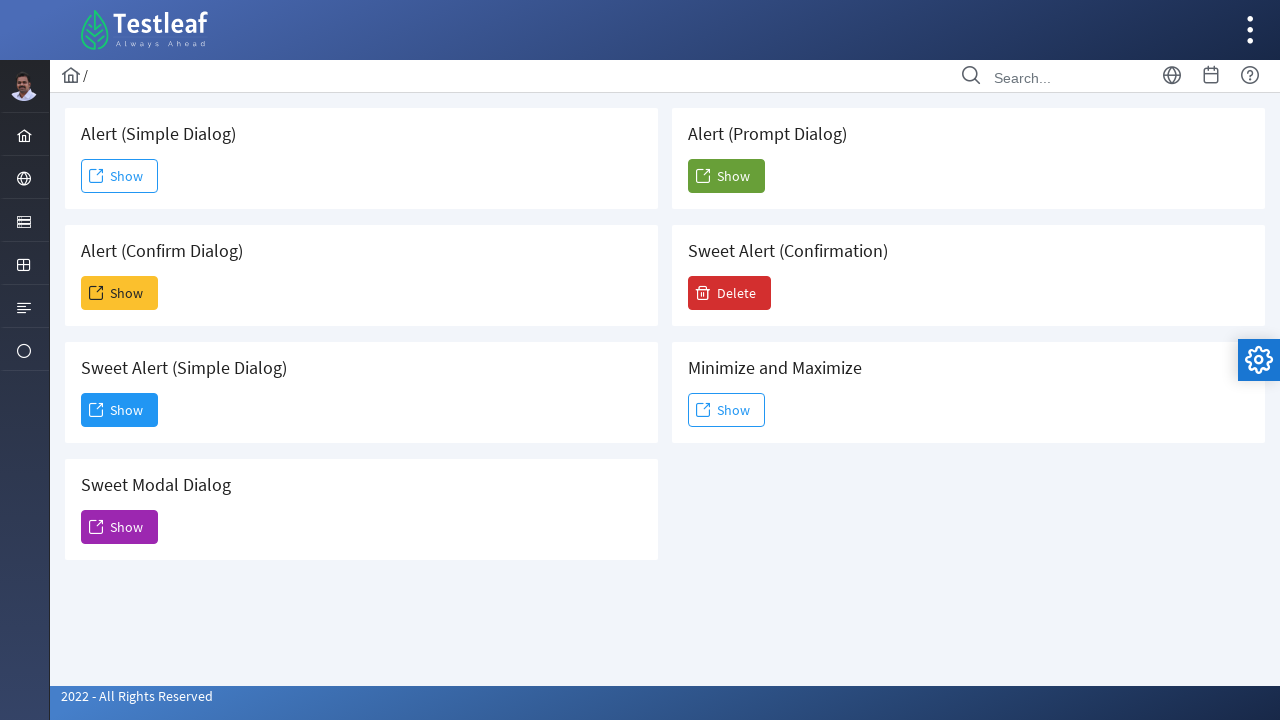

Clicked Show button to trigger simple alert at (120, 176) on xpath=//span[text()='Show']
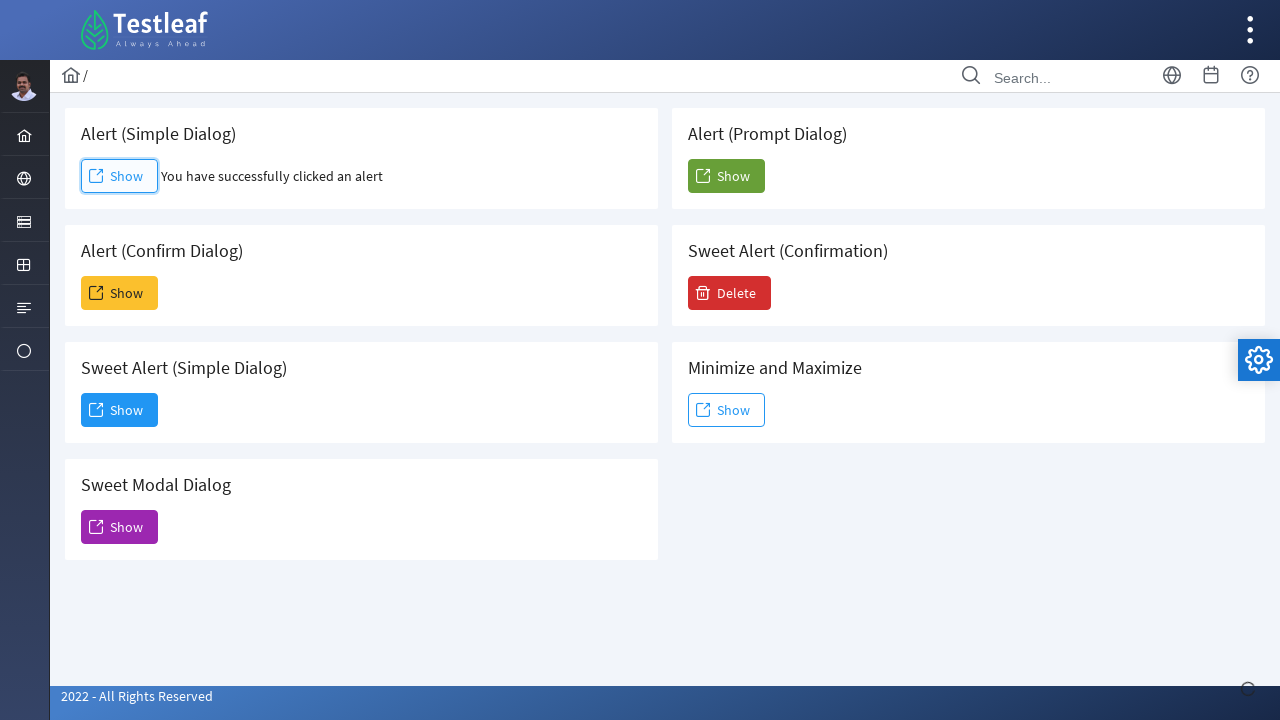

Set up dialog handler to accept alerts
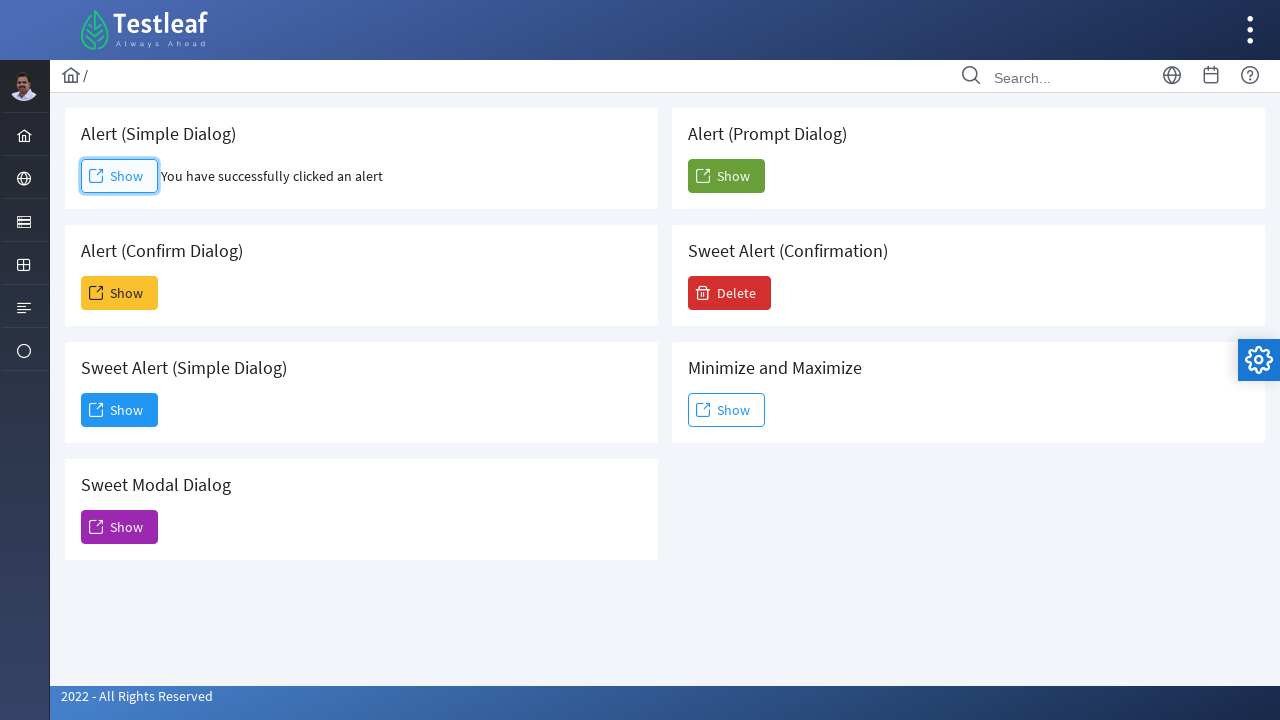

Verified success message appeared after accepting simple alert
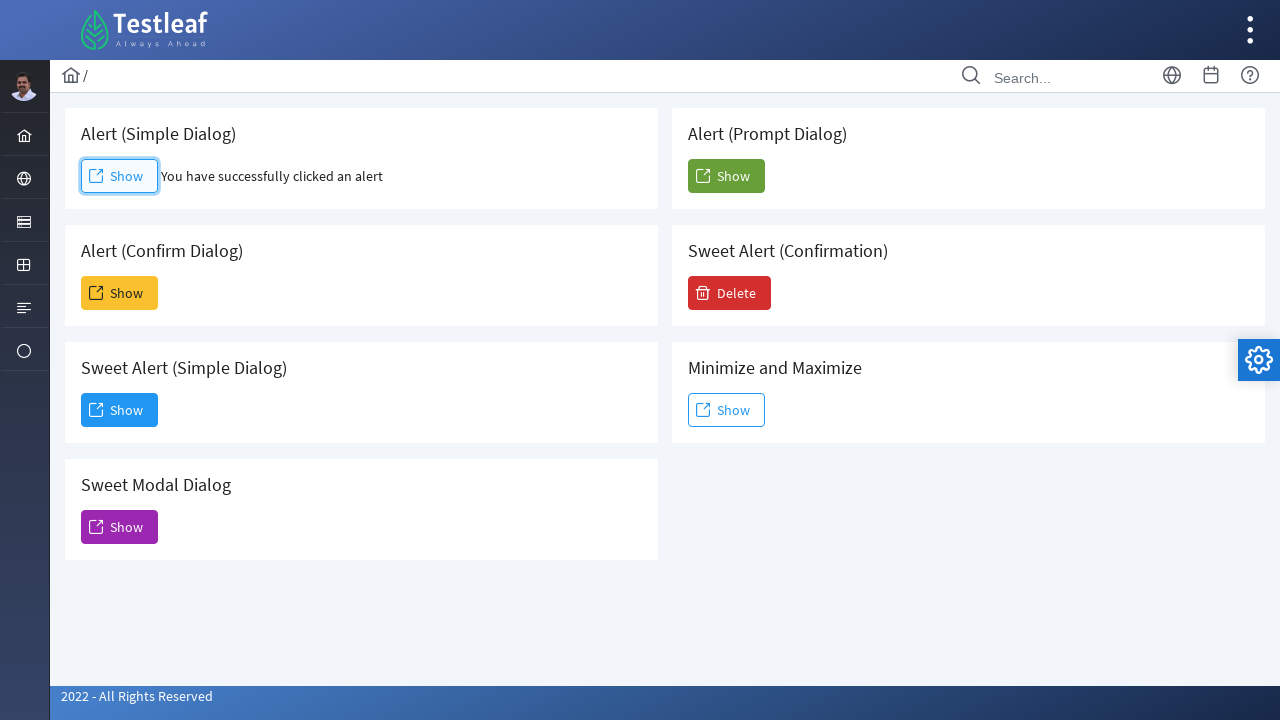

Clicked Show button to trigger confirmation alert at (120, 293) on (//span[text()='Show'])[2]
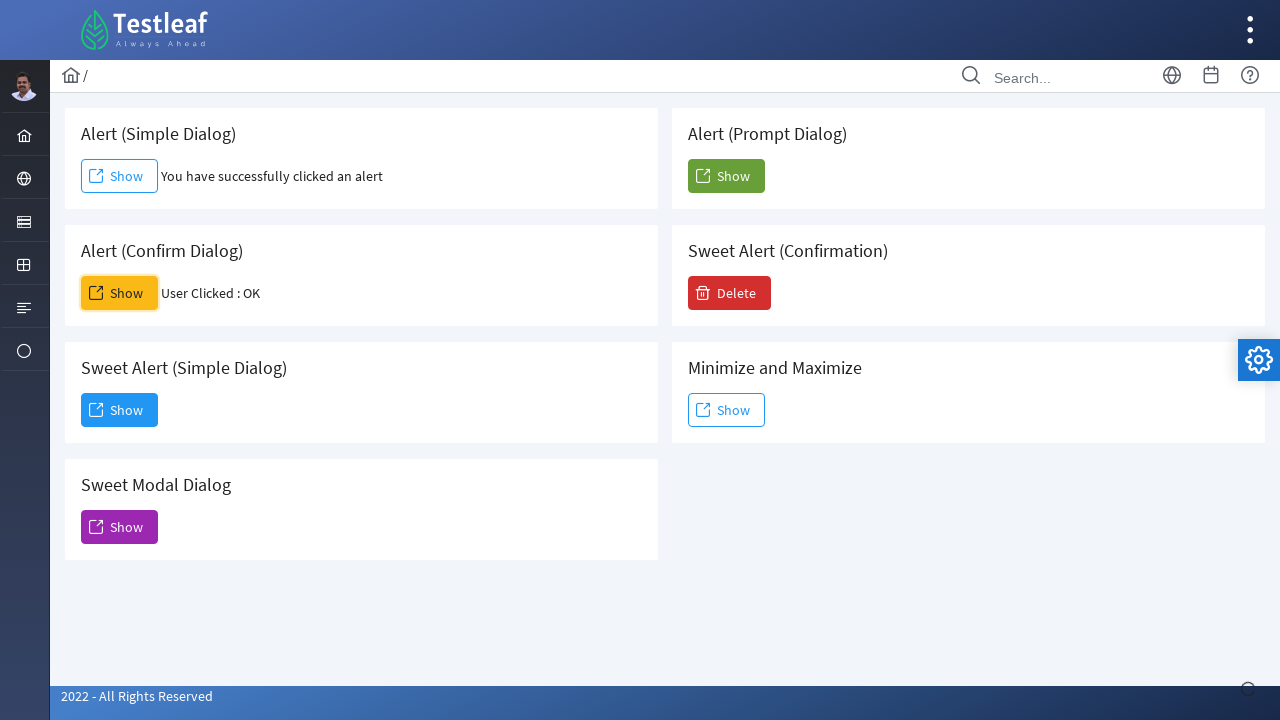

Confirmation alert accepted by dialog handler
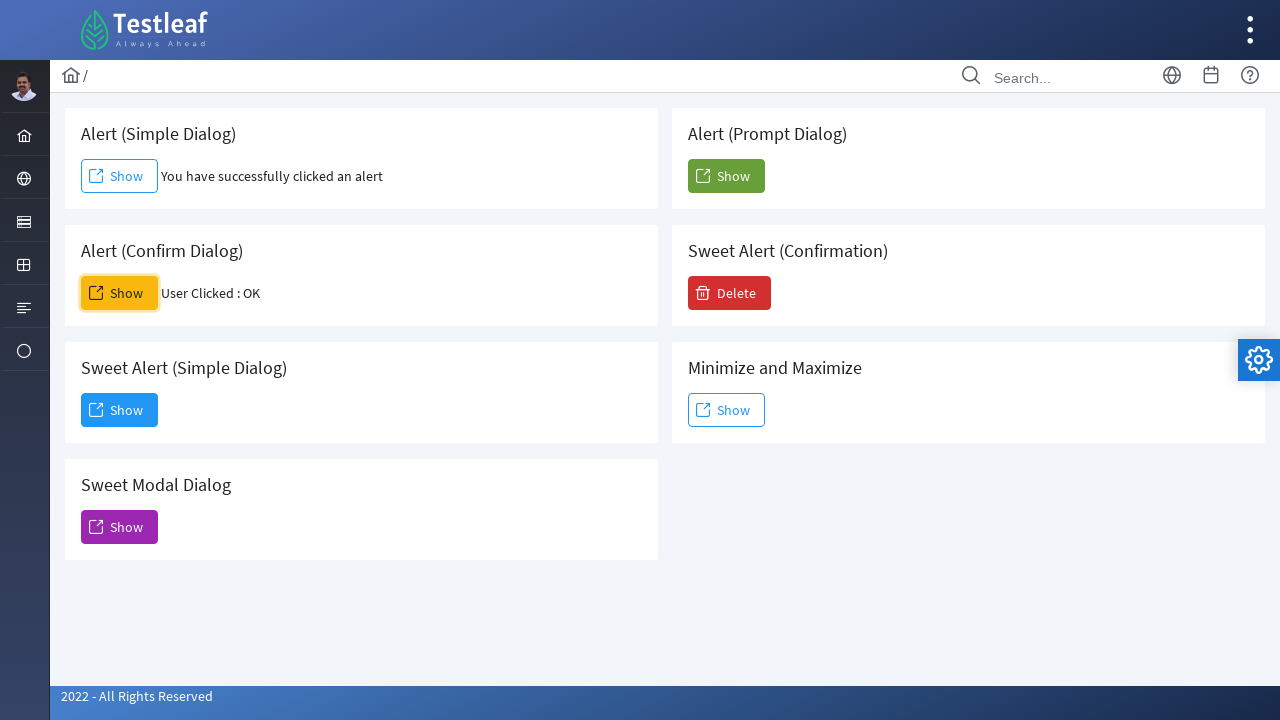

Clicked Show button to trigger sweet alert at (120, 410) on (//span[text()='Show'])[3]
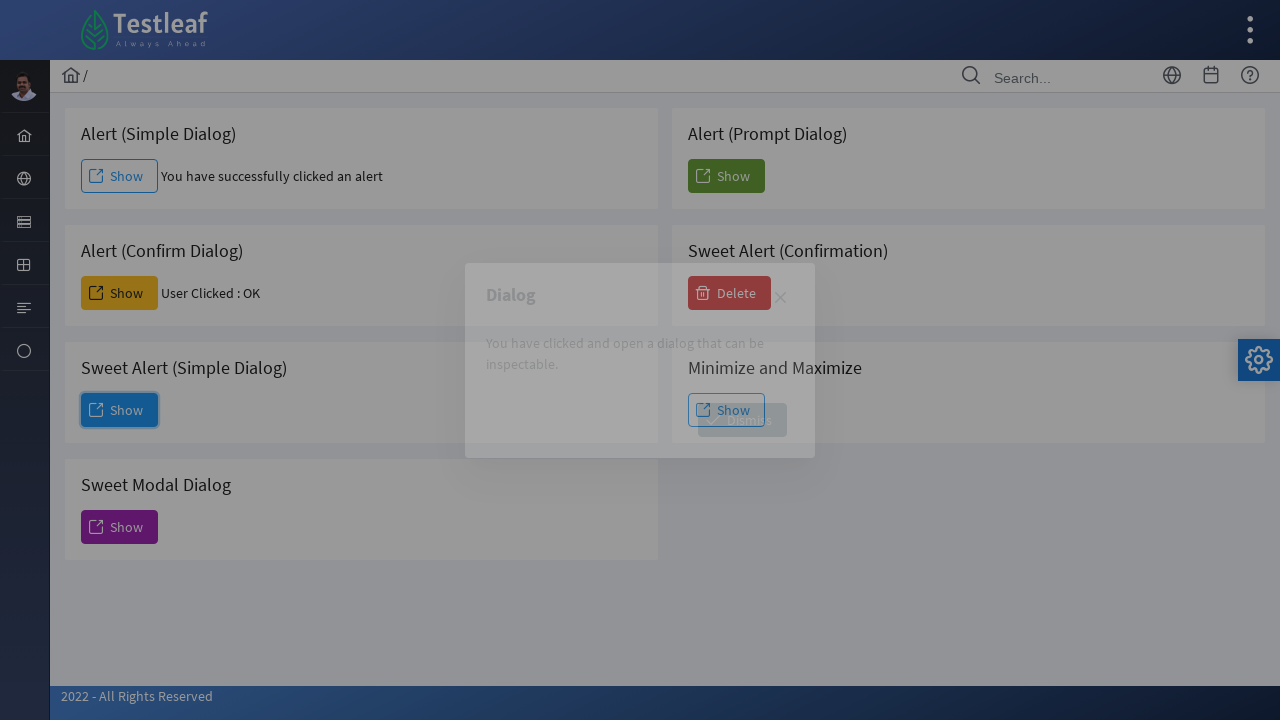

Clicked Dismiss button to close sweet alert at (742, 420) on xpath=//span[contains(text(),'Dismiss')]
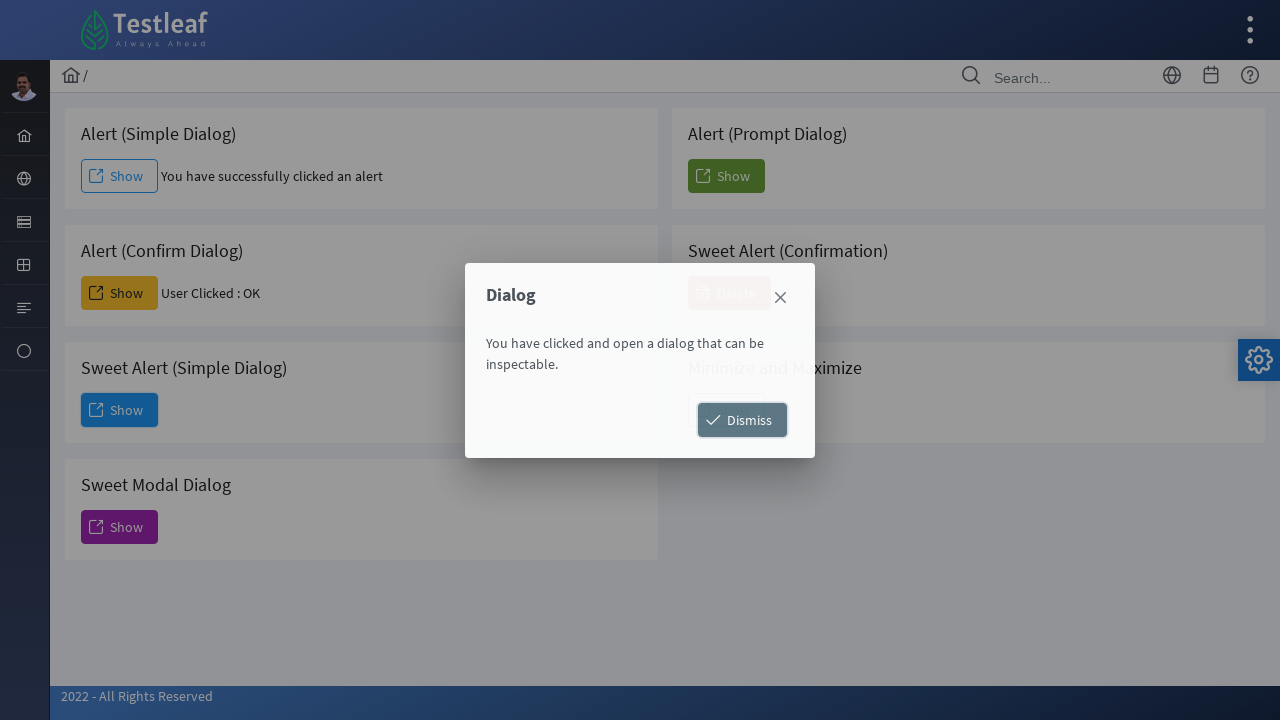

Clicked Show button to open modal dialog at (120, 527) on (//span[text()='Show'])[4]
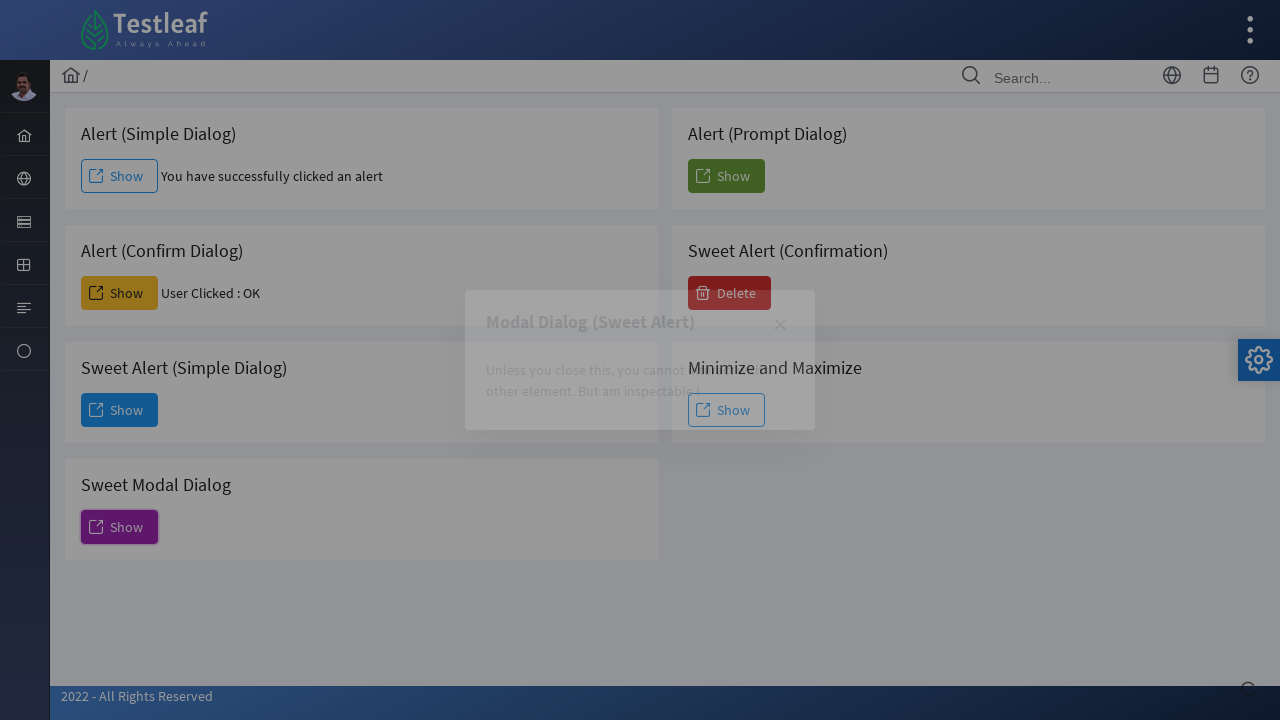

Clicked close button to dismiss modal dialog at (780, 325) on (//span[@class='ui-icon ui-icon-closethick'])[2]
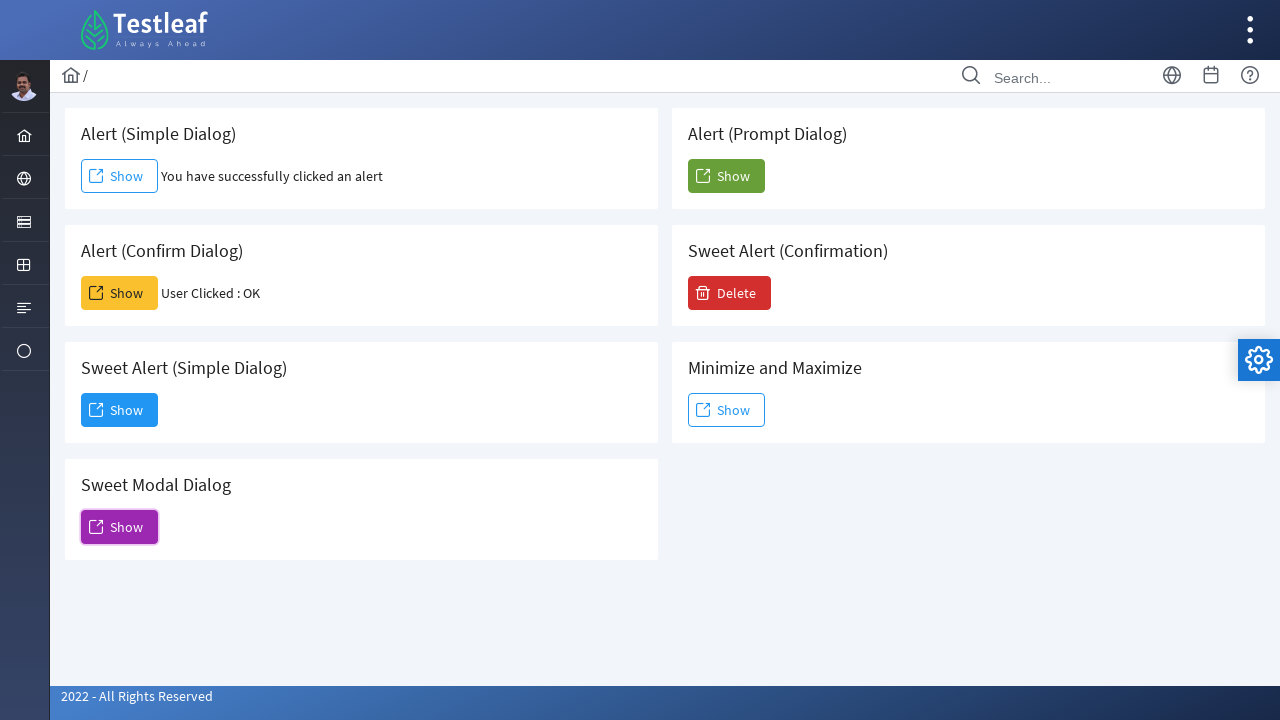

Clicked Show button to trigger prompt alert at (726, 176) on (//span[text()='Show'])[5]
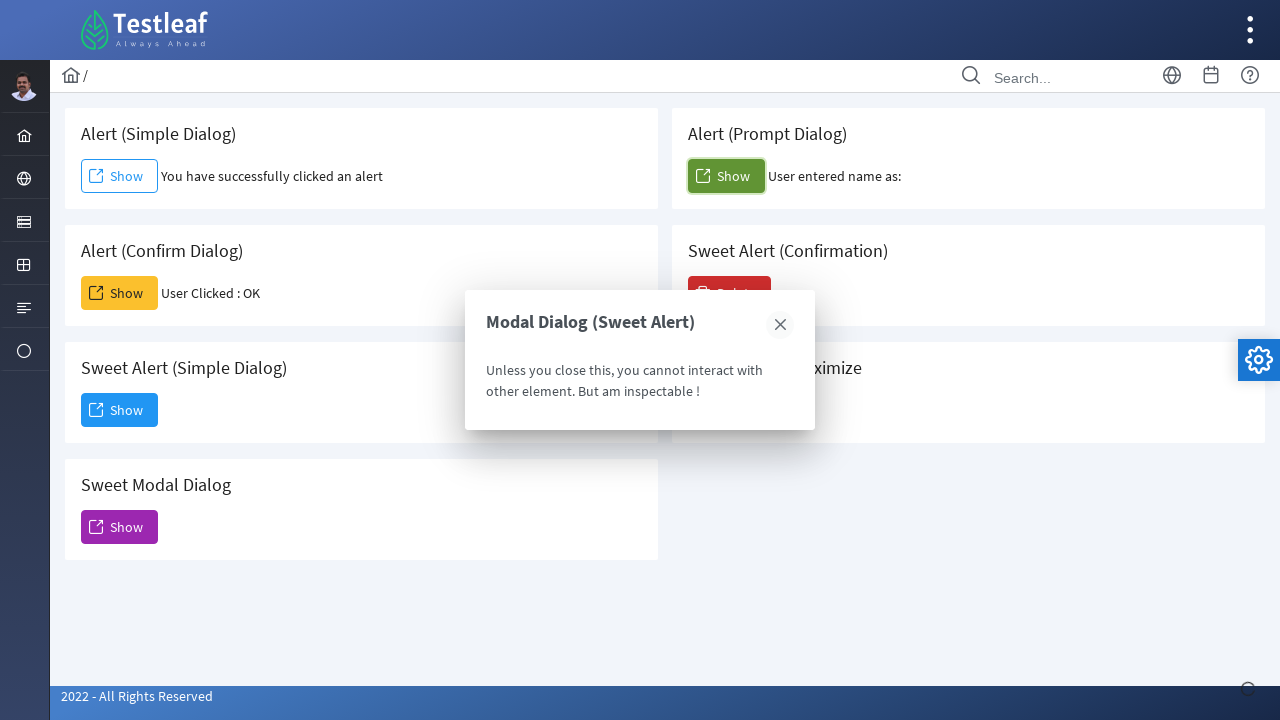

Set up dialog handler to accept prompt alert with input 'test'
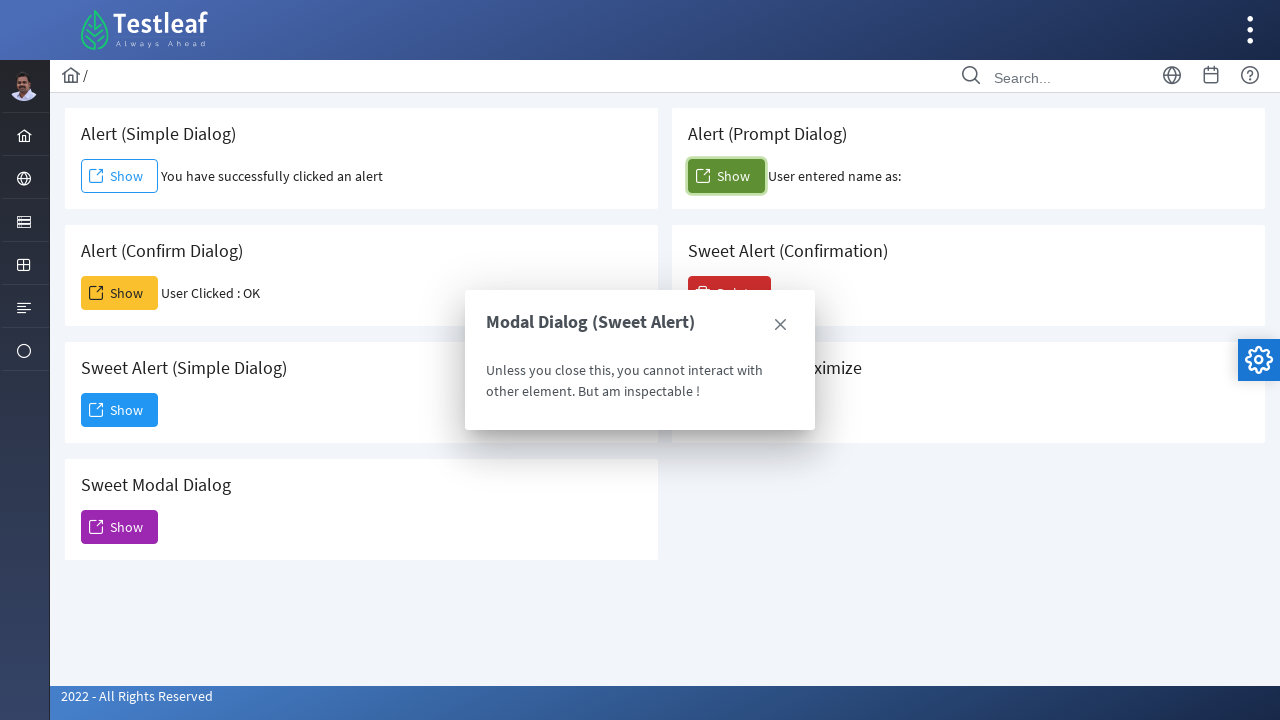

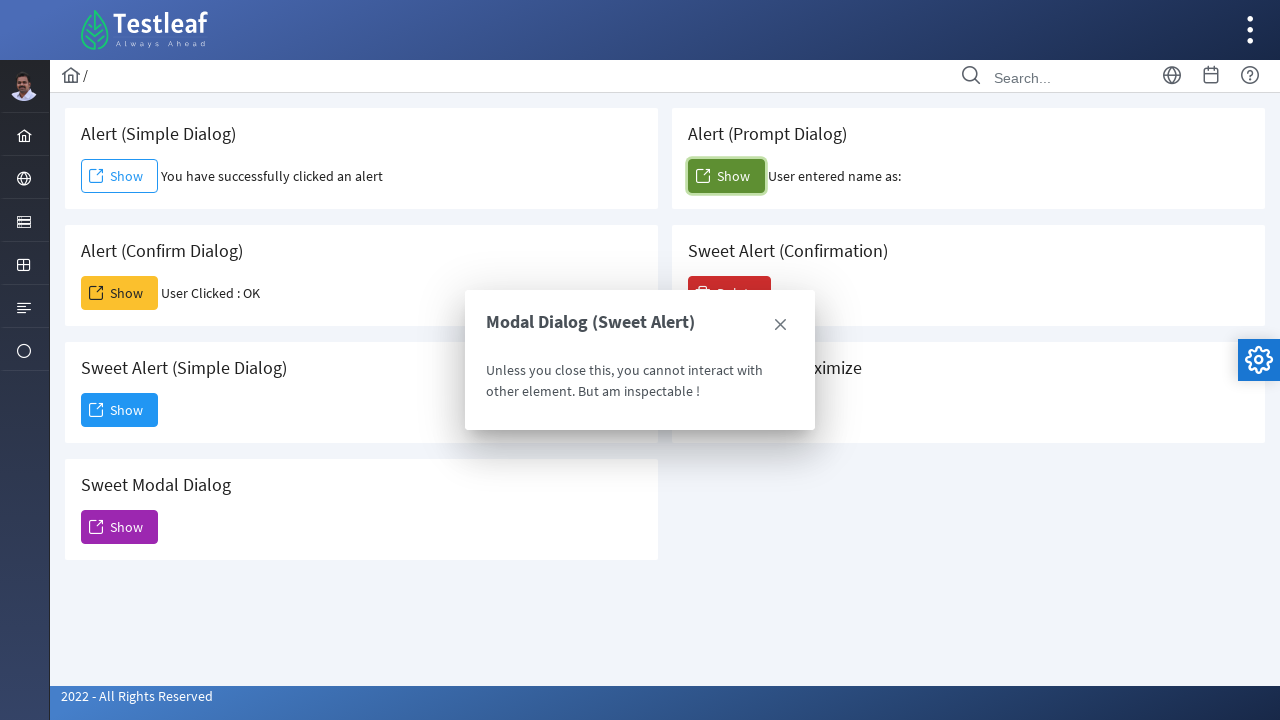